Tests alert dialog handling by clicking a button that triggers an alert and then accepting it

Starting URL: http://bootboxjs.com/examples.html

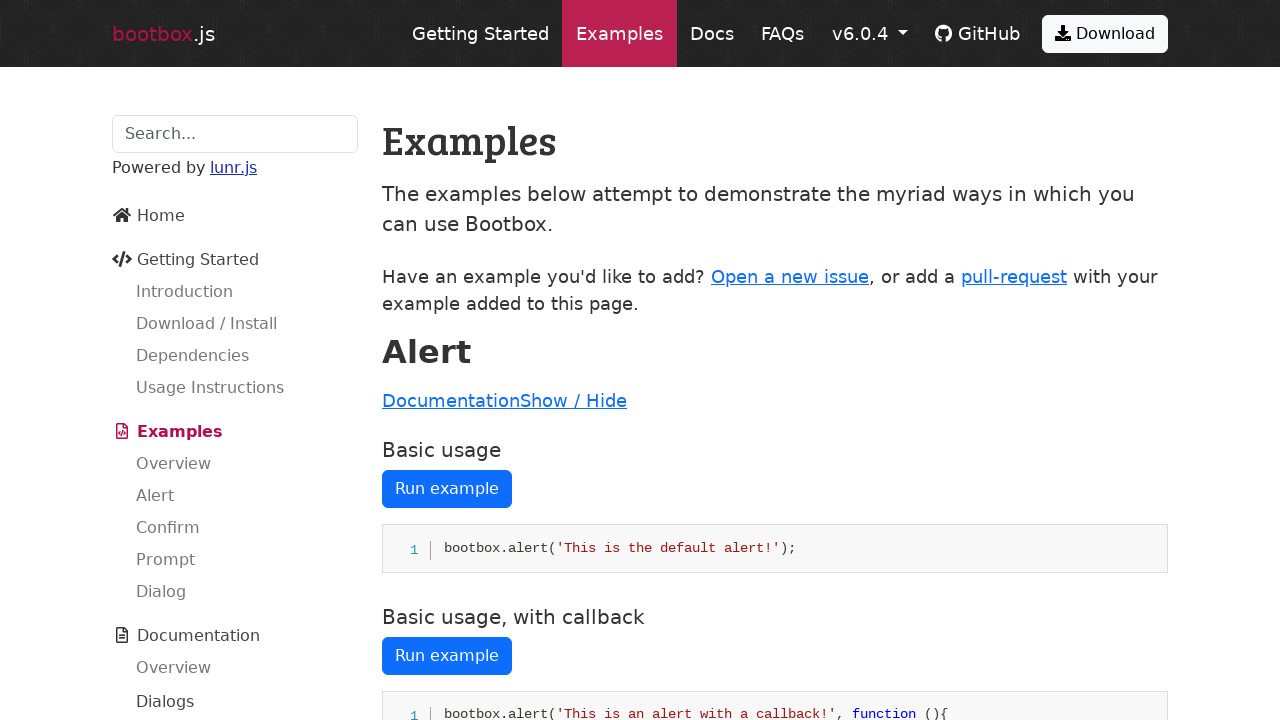

Clicked button to trigger alert dialog at (447, 489) on button[data-bb-example-key='alert-default']
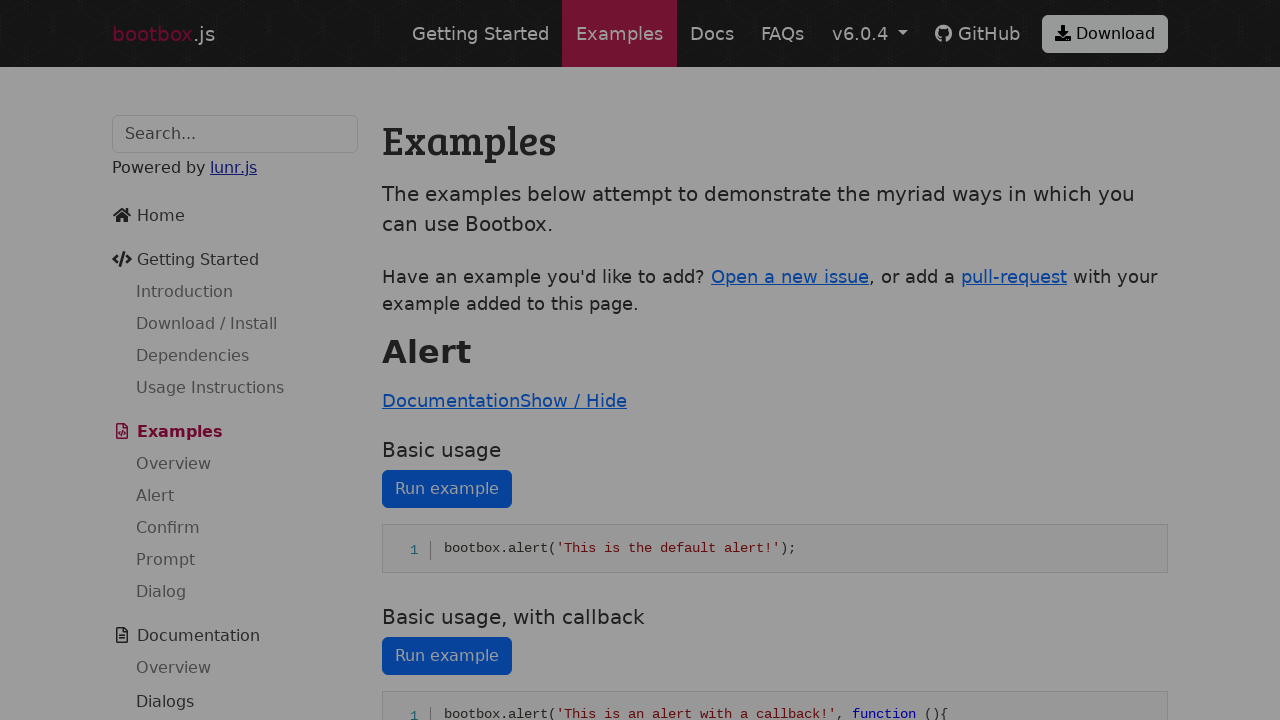

Set up dialog handler to accept alerts
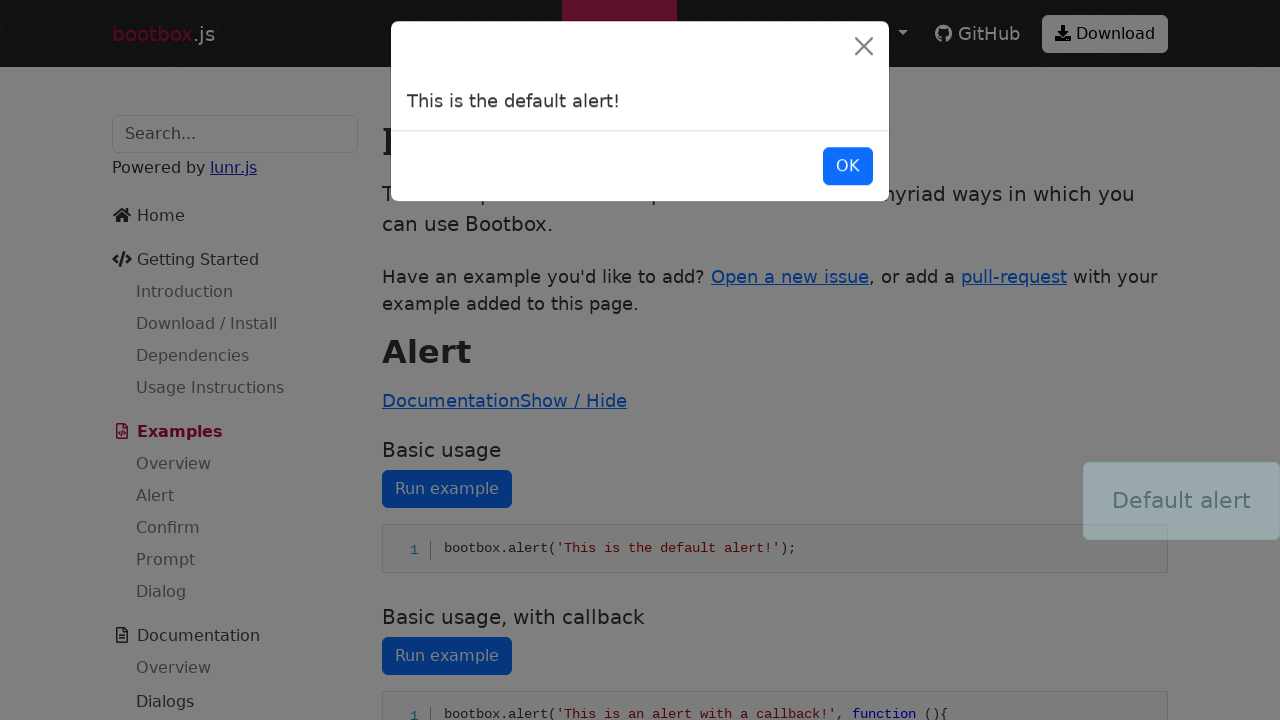

Waited for alert dialog to complete
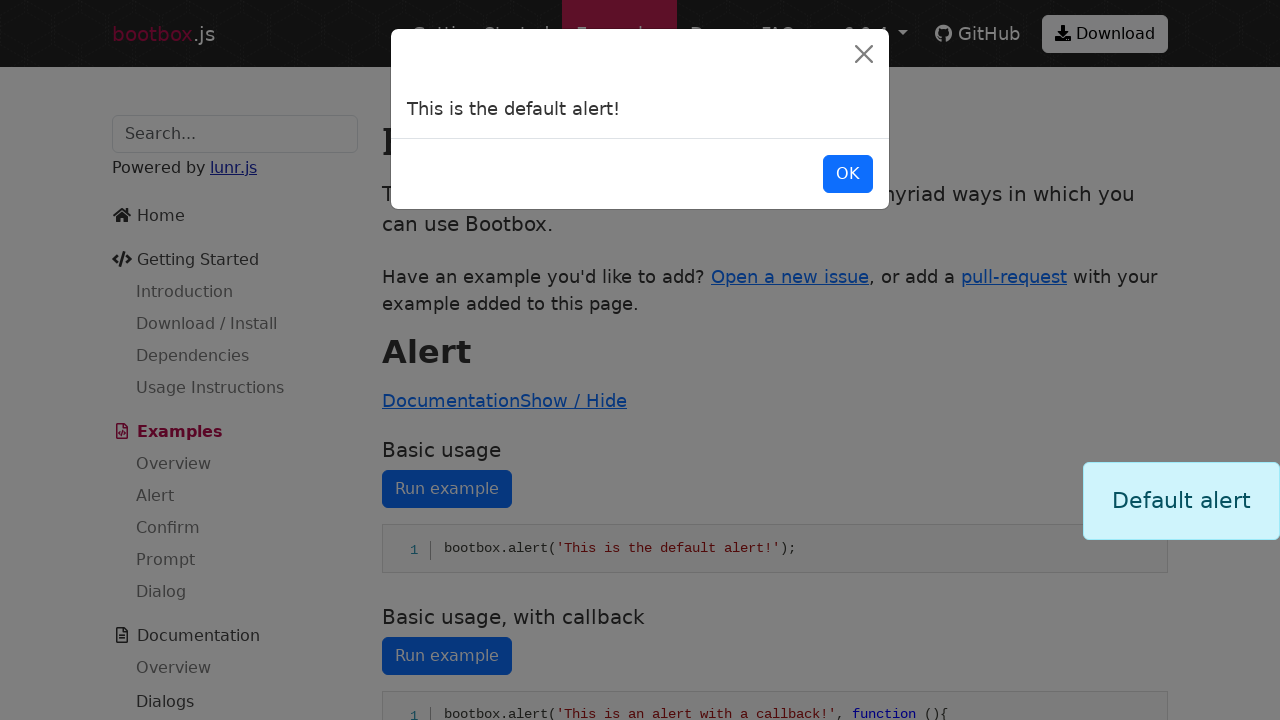

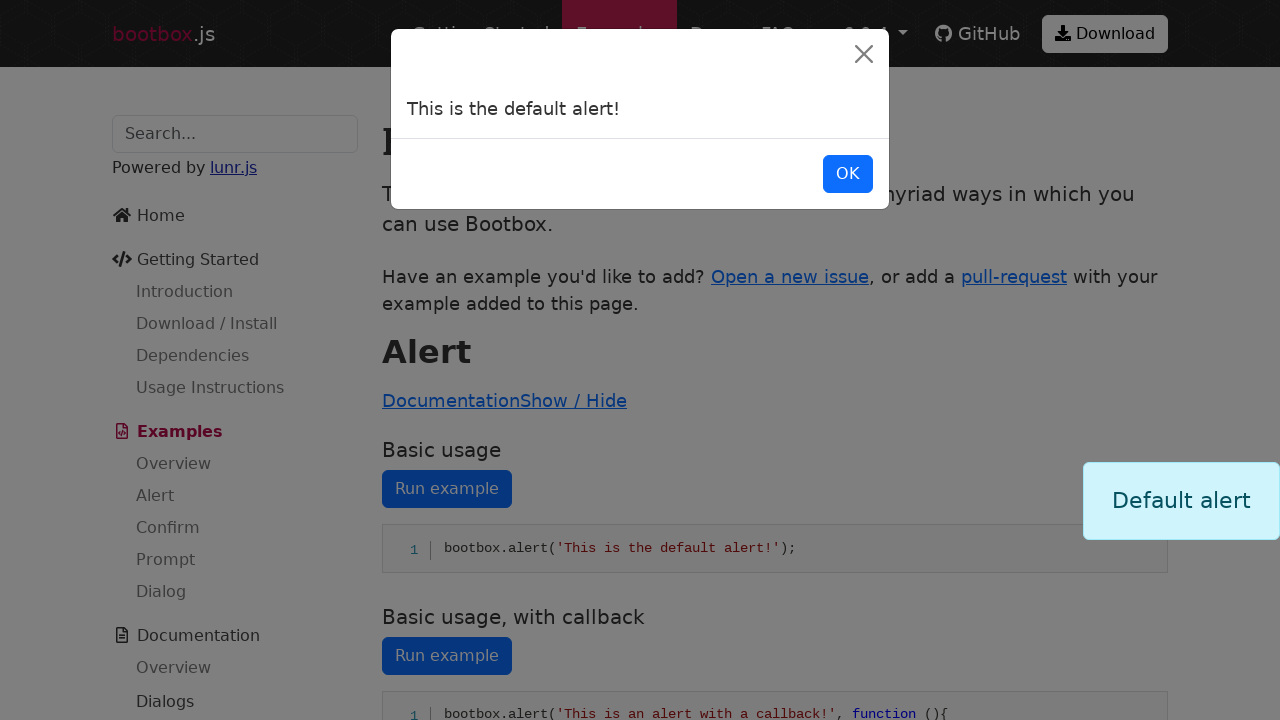